Tests the calculator's subtraction functionality by entering two numbers and verifying the difference

Starting URL: https://testsheepnz.github.io/BasicCalculator

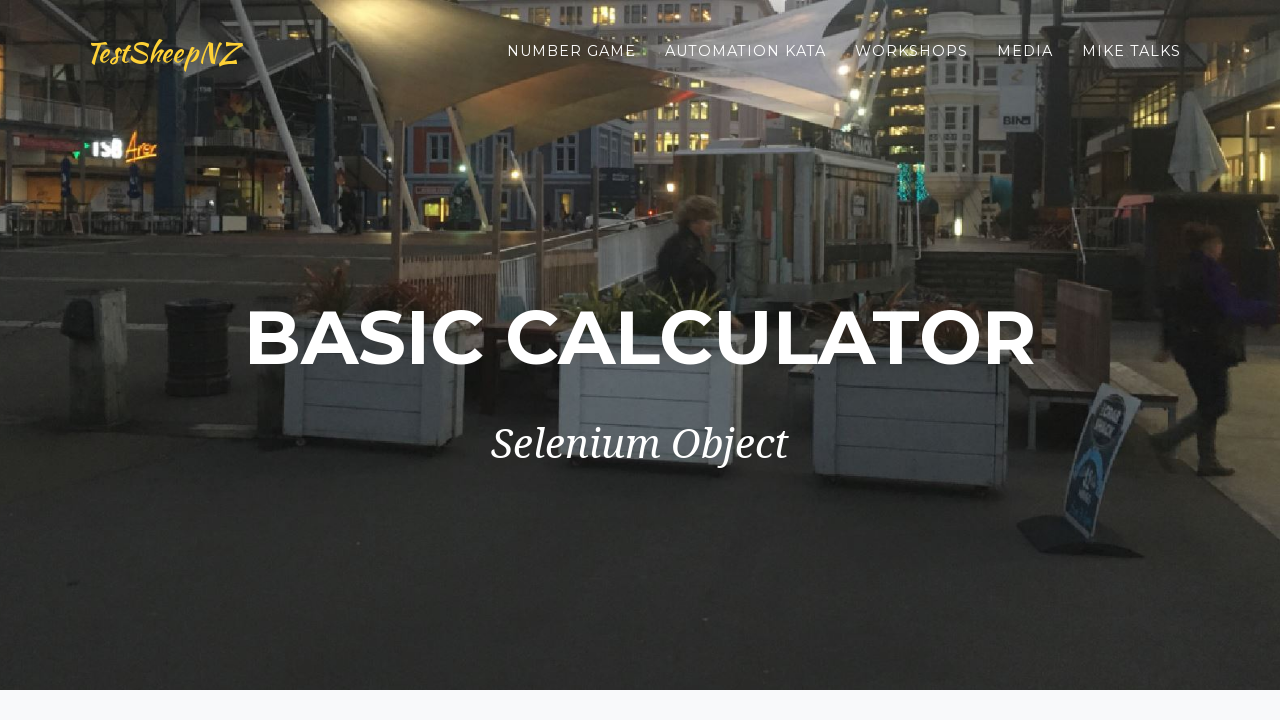

Selected build version 7 from dropdown on select[name="selectBuild"]
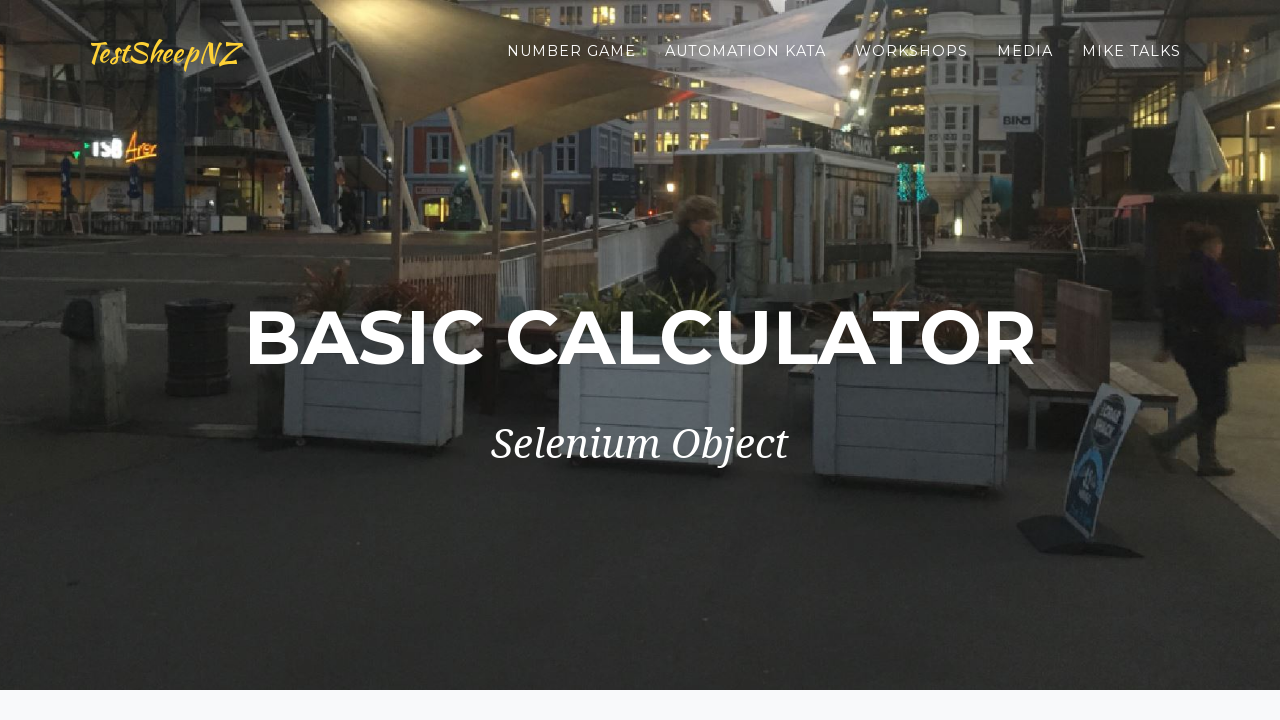

Entered first number: 2 on #number1Field
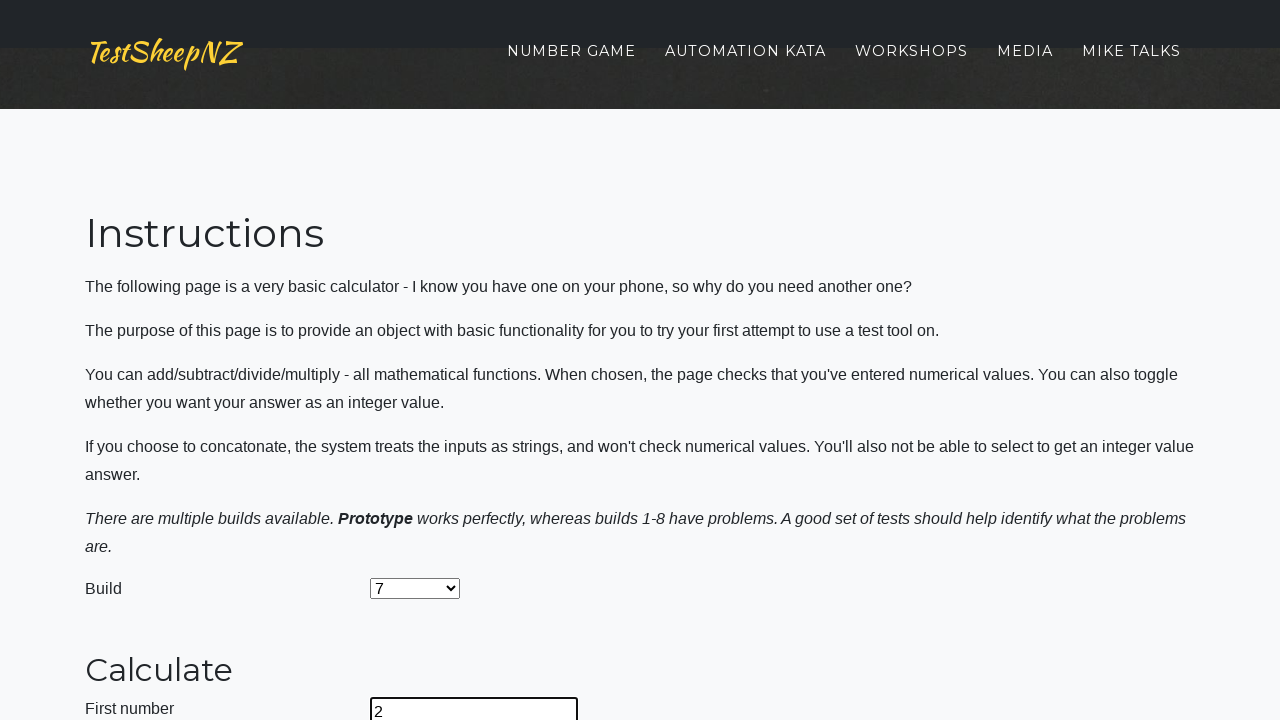

Entered second number: 3 on #number2Field
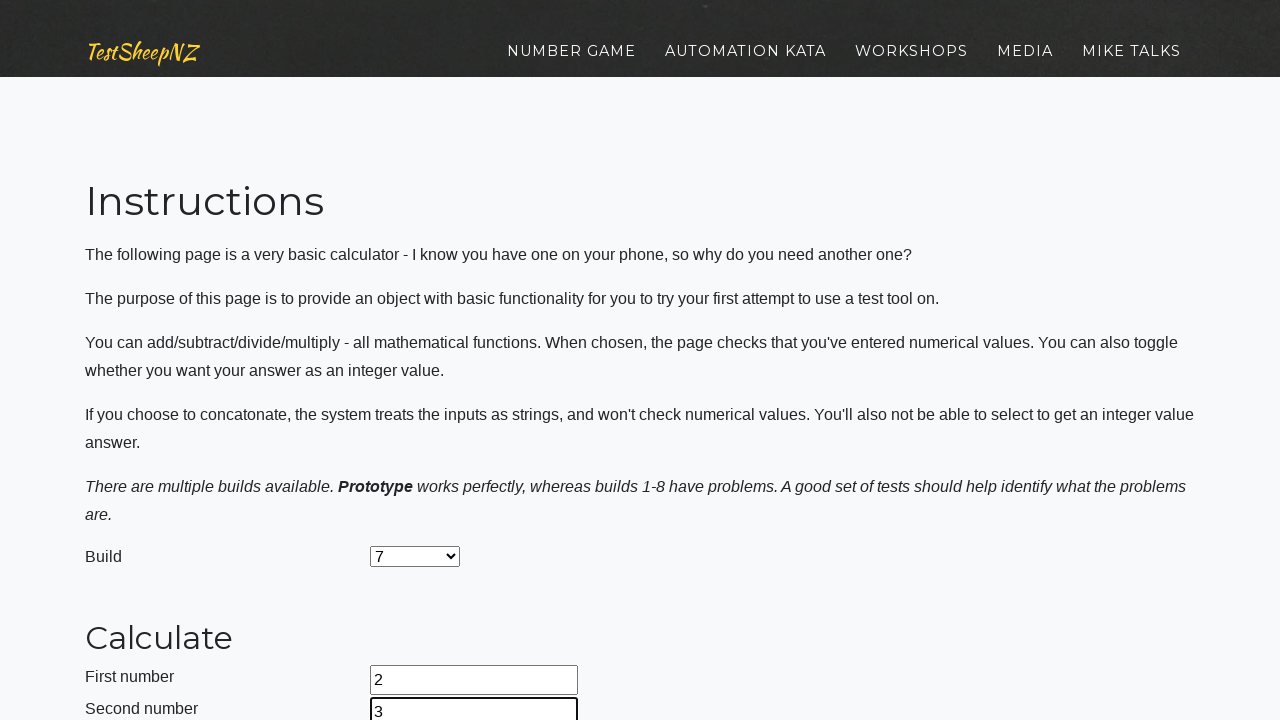

Selected subtraction operation on select[name="selectOperation"]
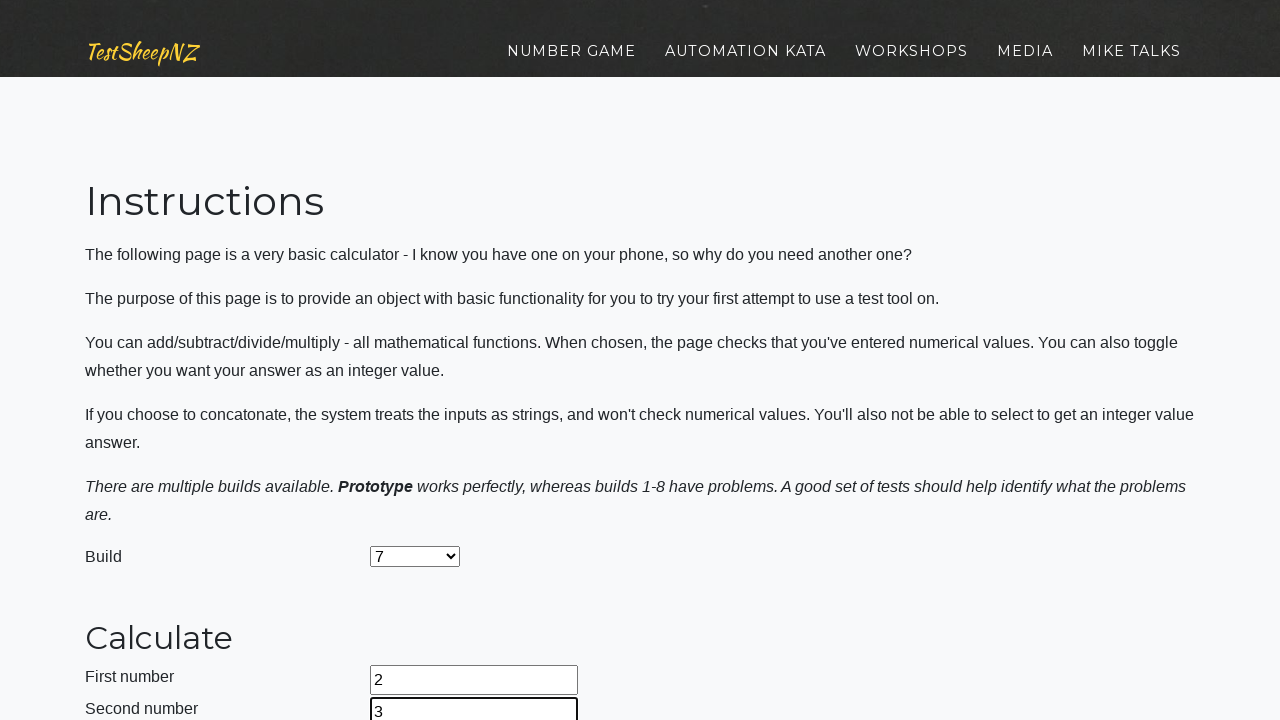

Clicked Calculate button at (422, 361) on input:has-text("Calculate")
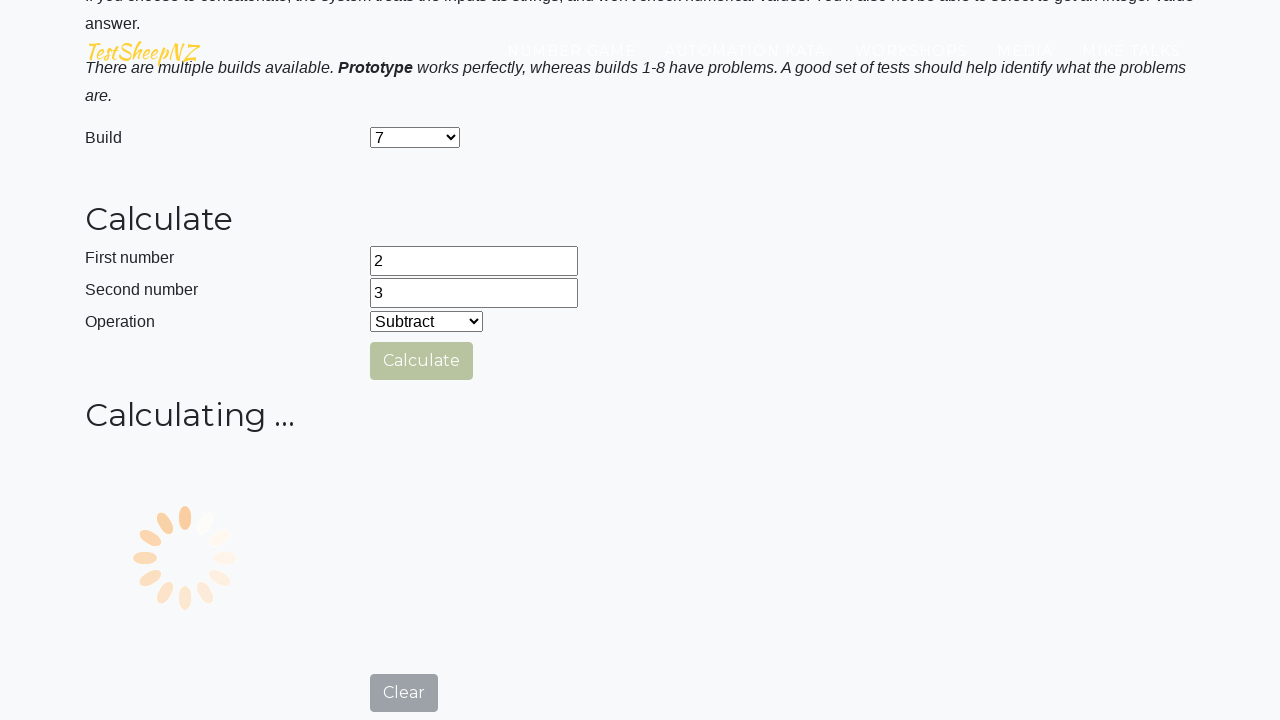

Retrieved answer from calculator: 
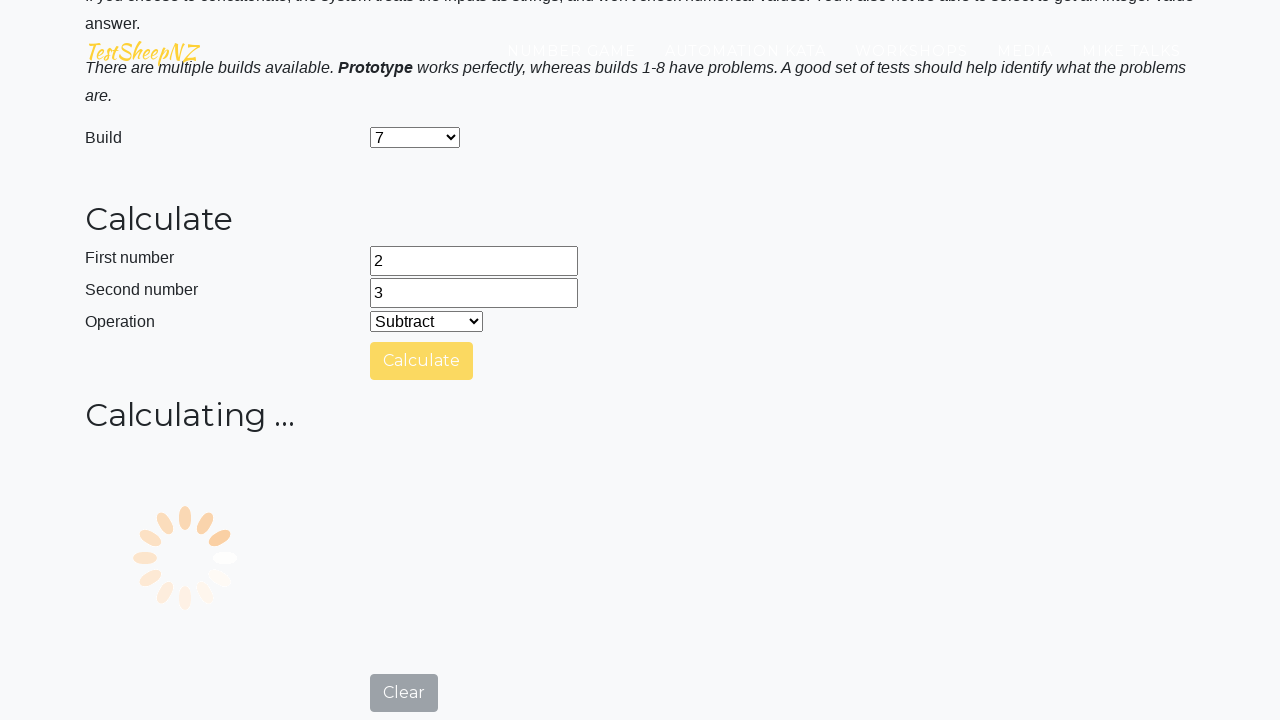

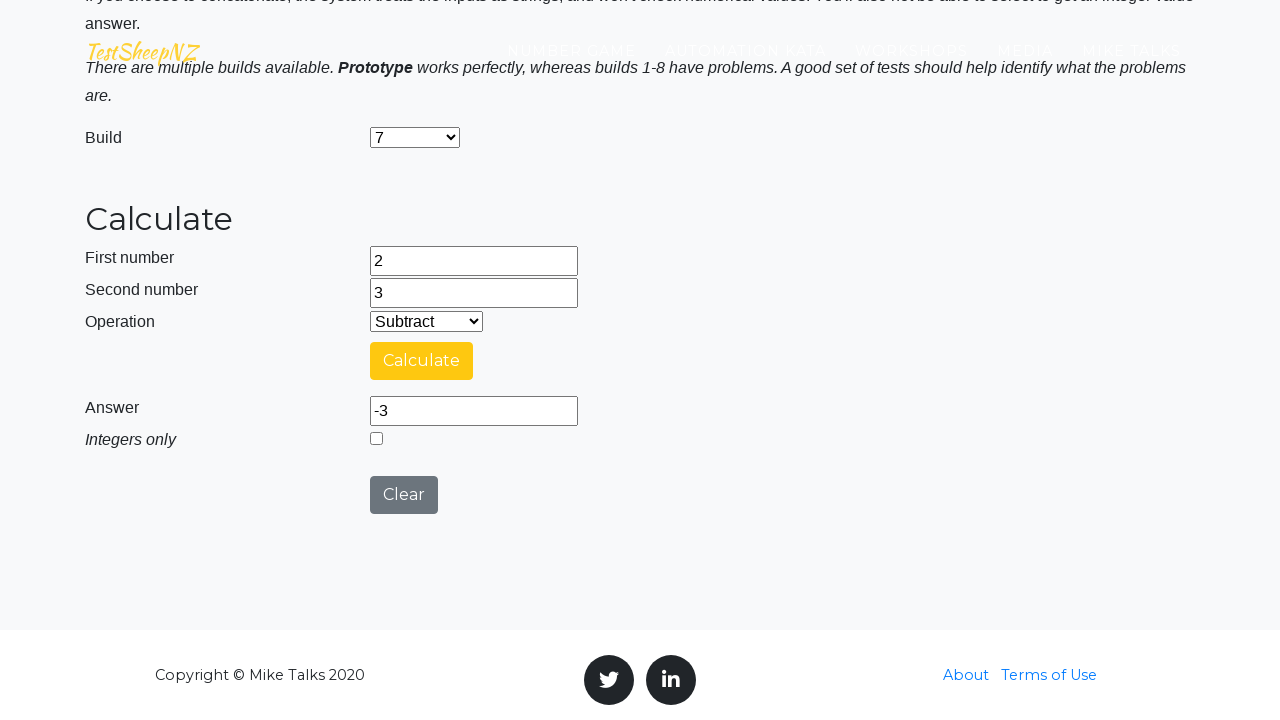